Tests registration page alert message when password is less than 8 characters

Starting URL: http://automationbykrishna.com/

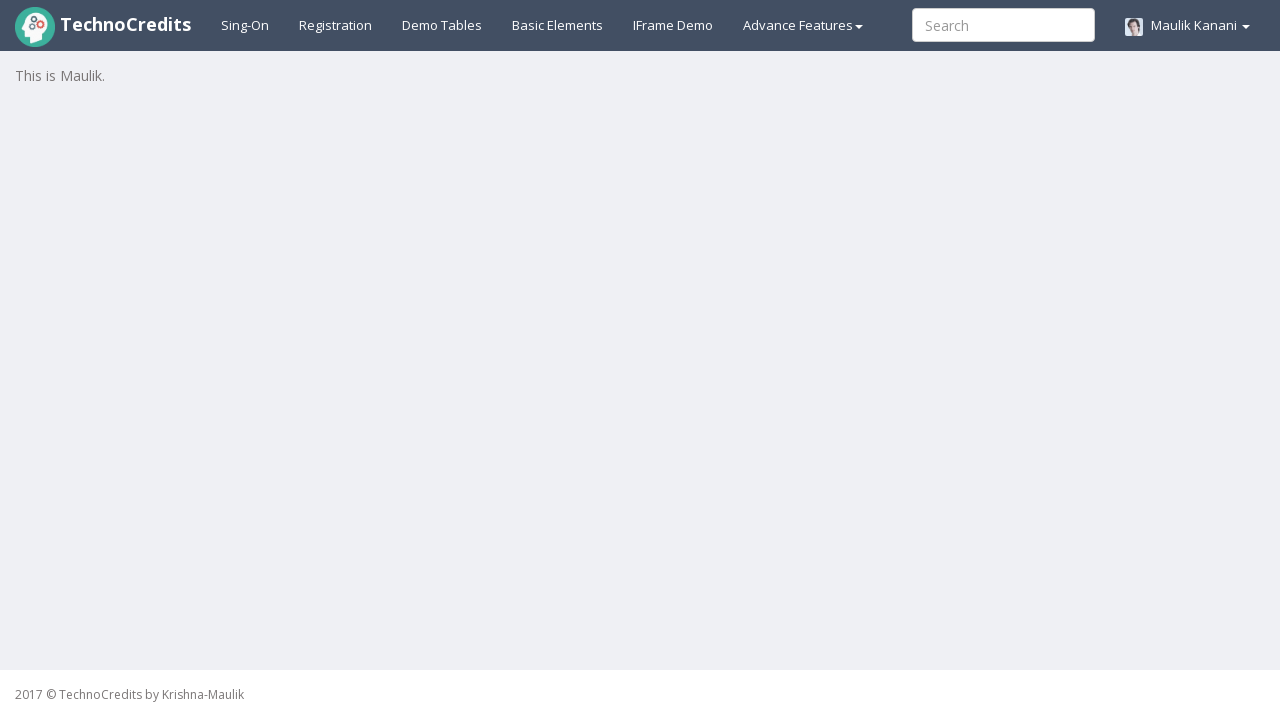

Clicked on Registration link at (336, 25) on xpath=//a[@id='registration2']
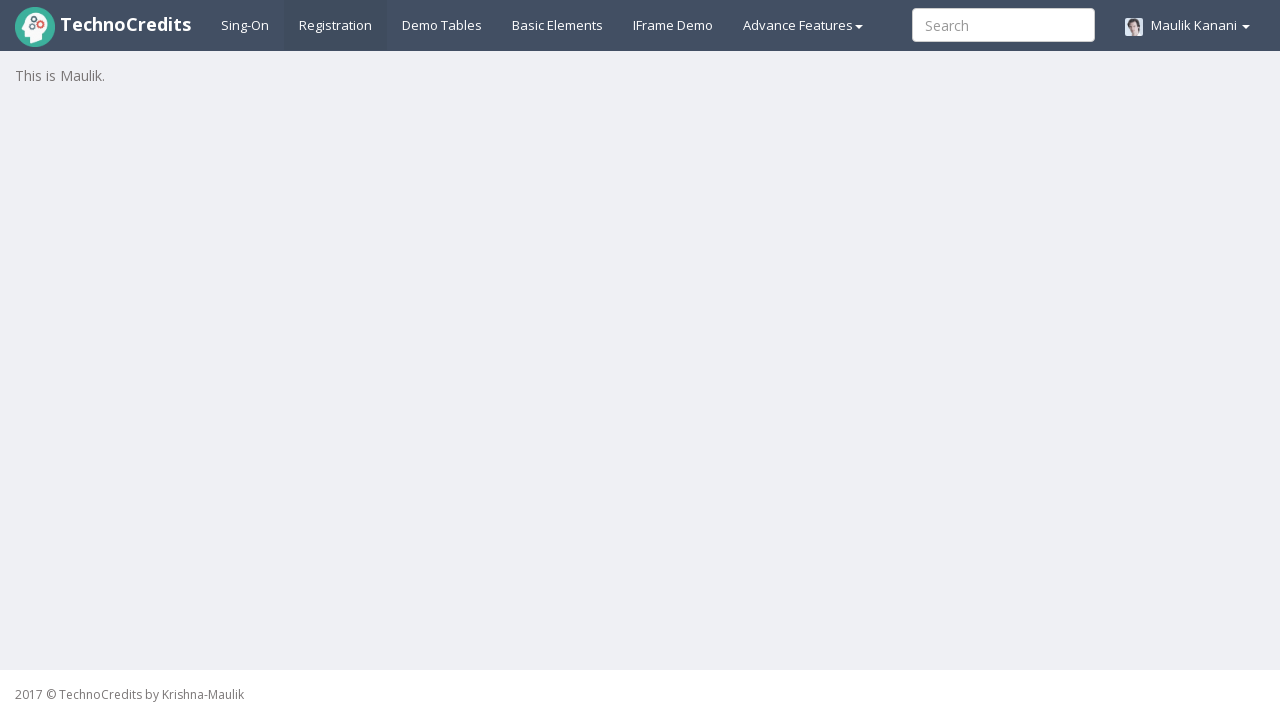

Waited for registration form to load
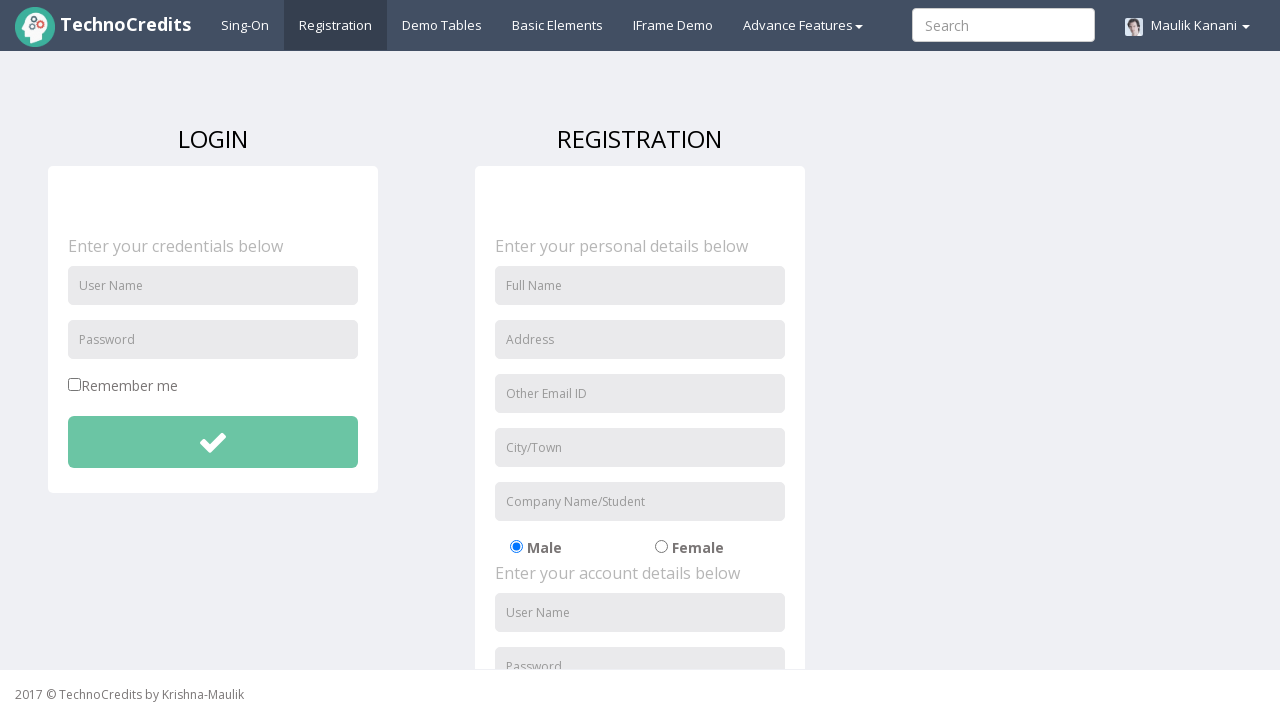

Filled username field with 'Shraddha' on //input[@id='unameSignin']
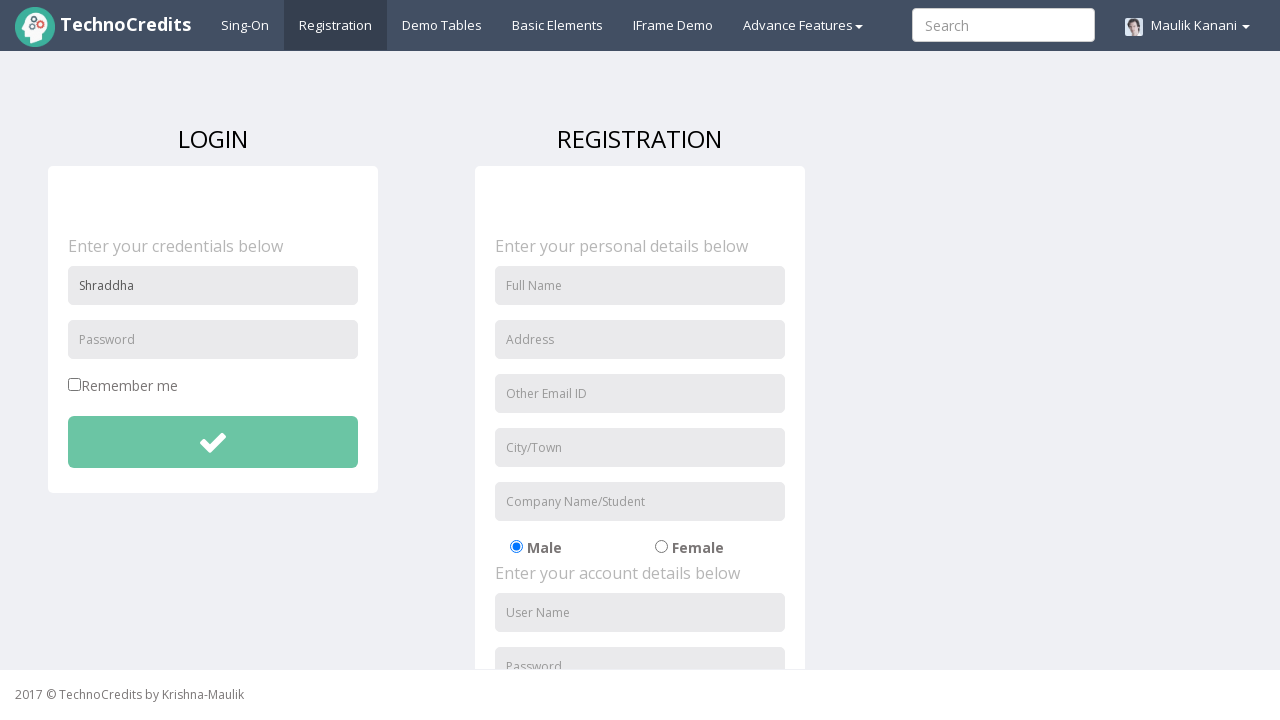

Filled password field with 'Shra' (less than 8 characters) on //input[@id='pwdSignin']
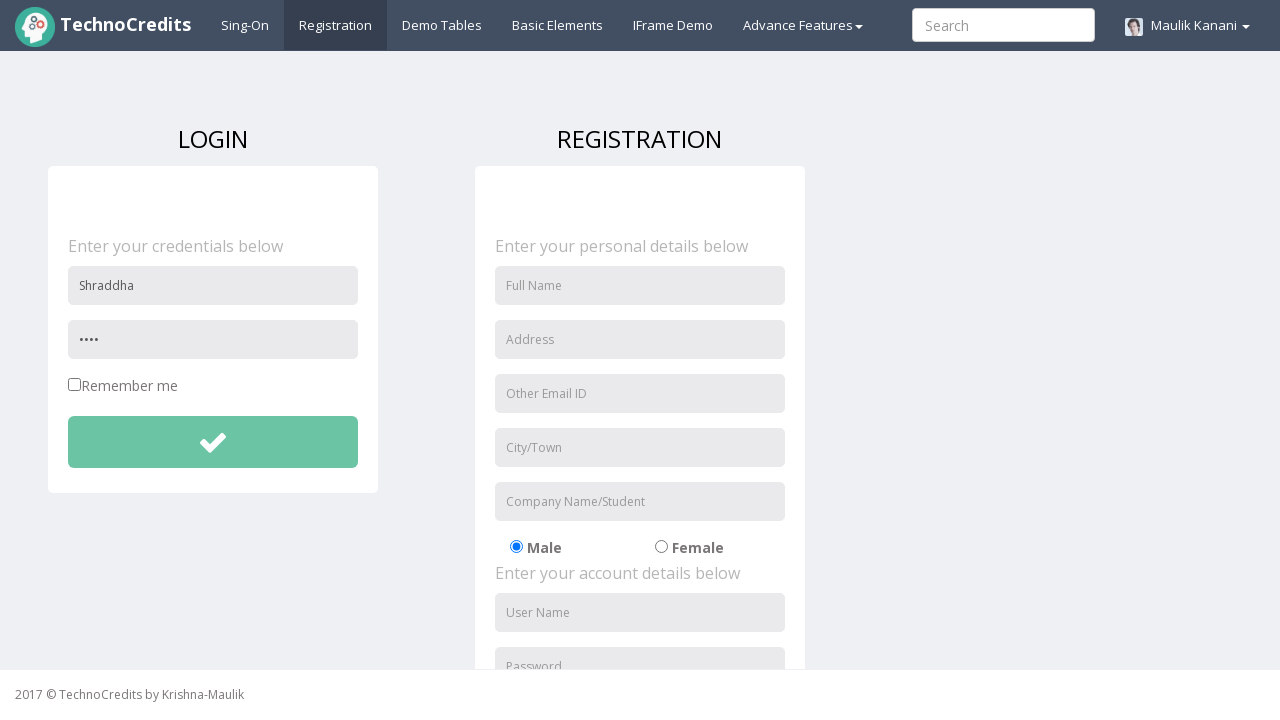

Clicked submit button at (213, 442) on xpath=//button[@id='btnsubmitdetails']
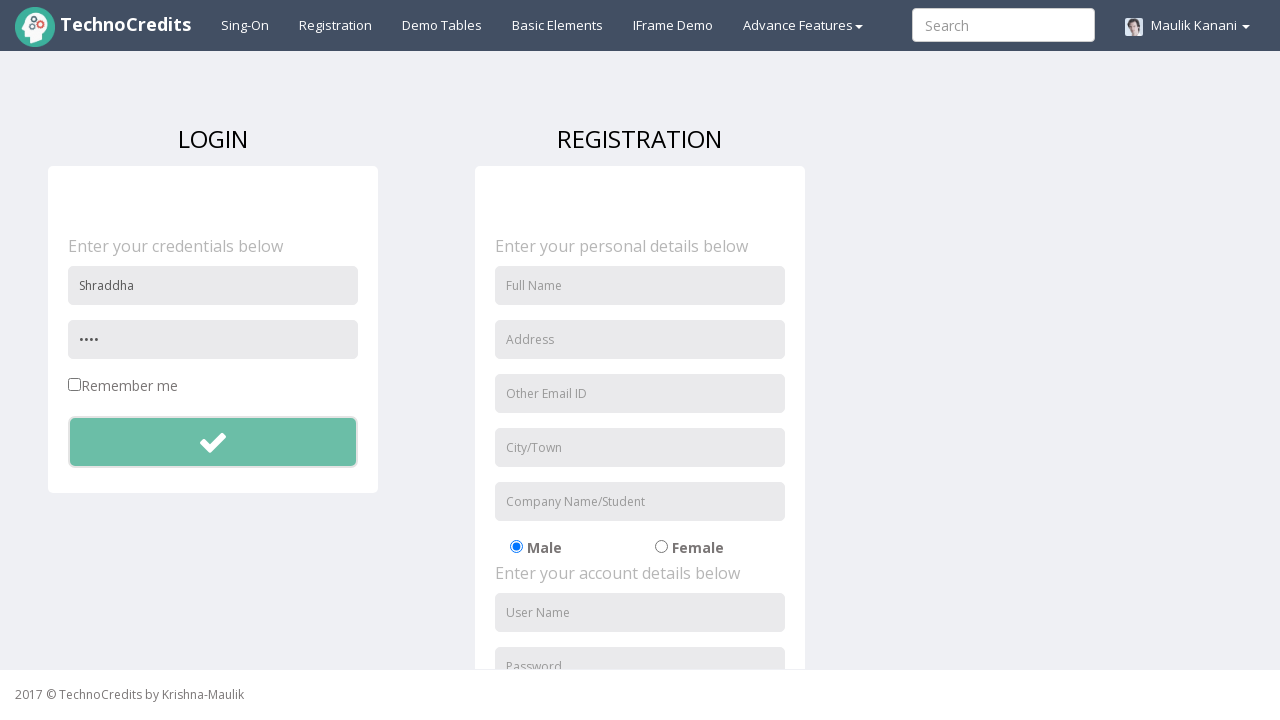

Alert dialog accepted - password validation alert displayed
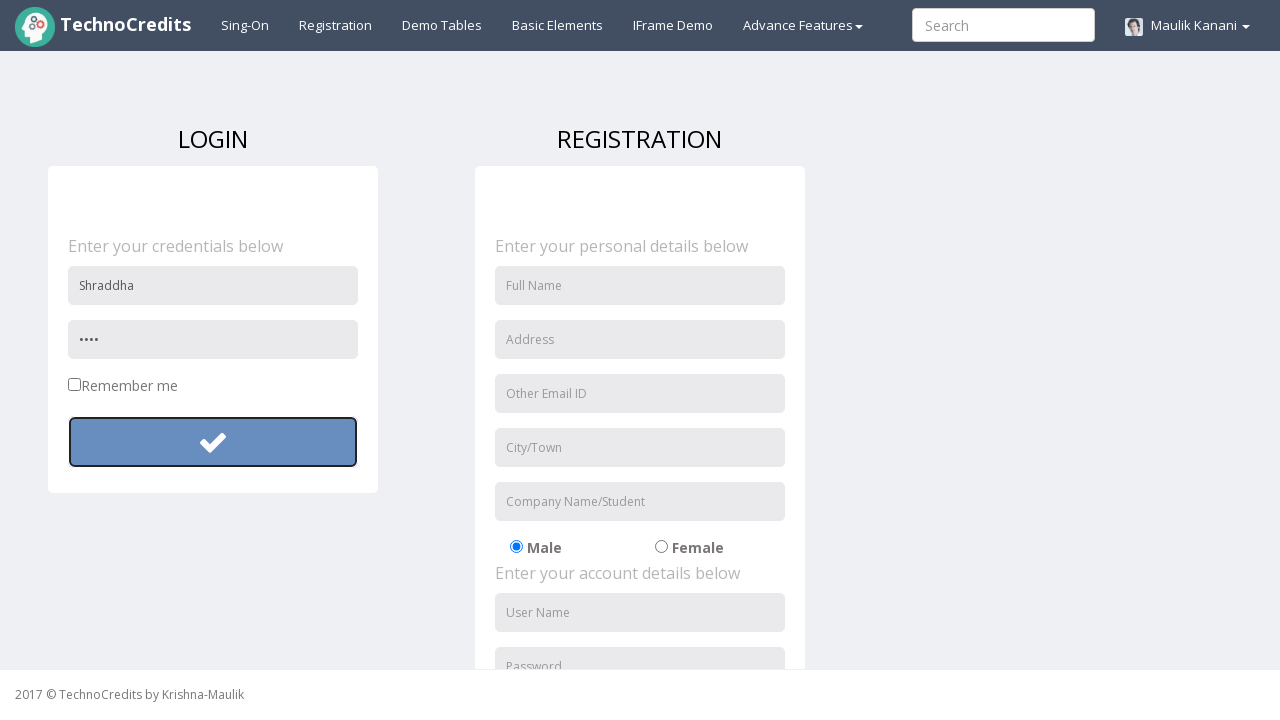

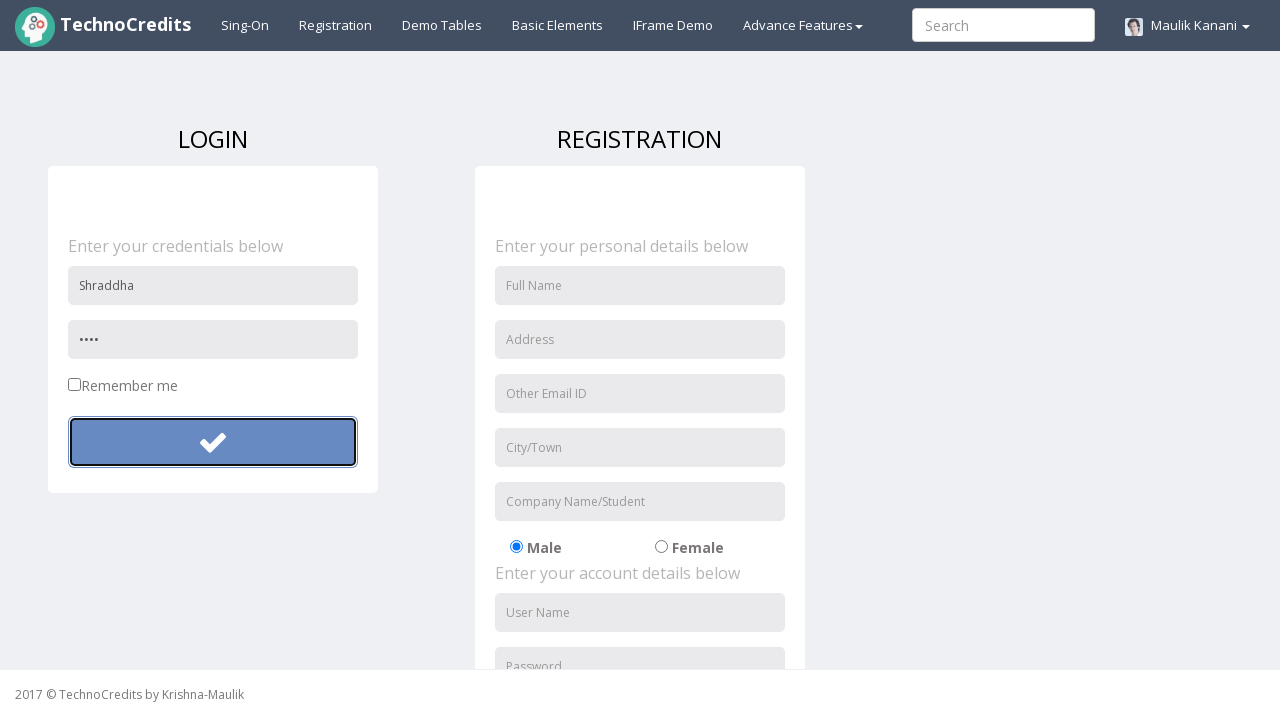